Tests status code links by navigating to each status code page and then returning to the main page

Starting URL: http://the-internet.herokuapp.com/status_codes

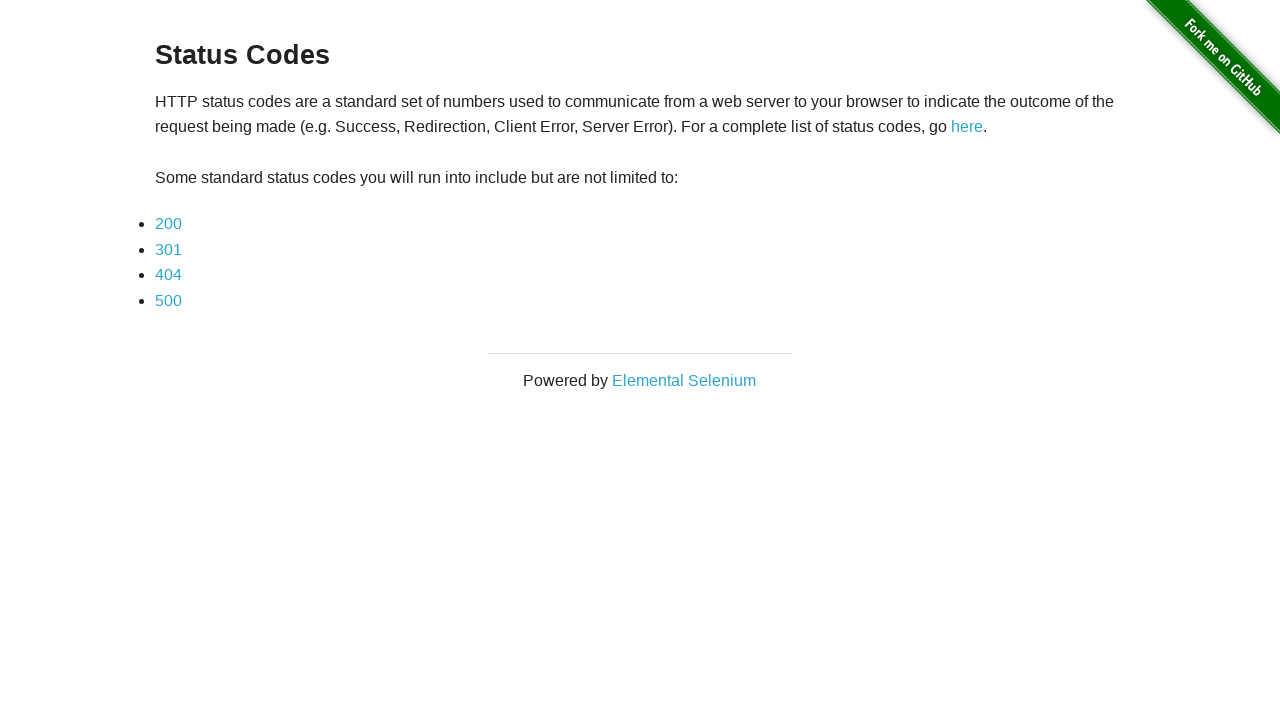

Retrieved all links from the status codes page
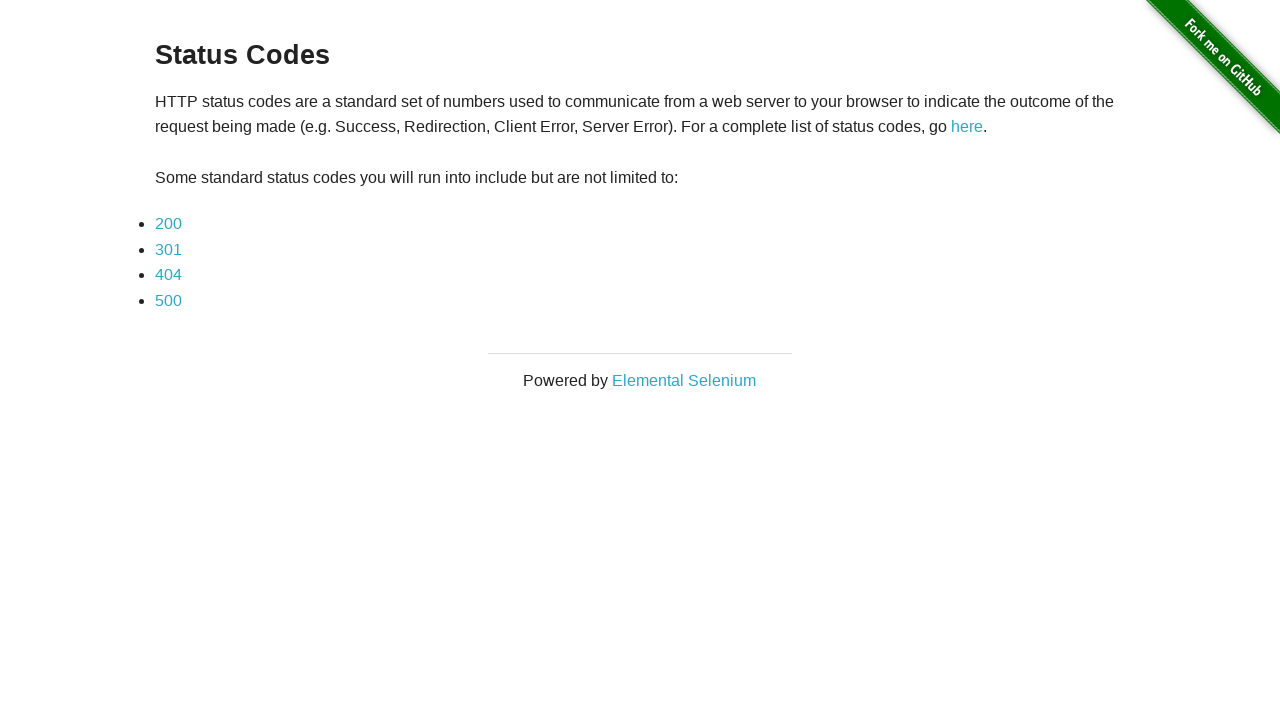

Filtered and found 4 status code links
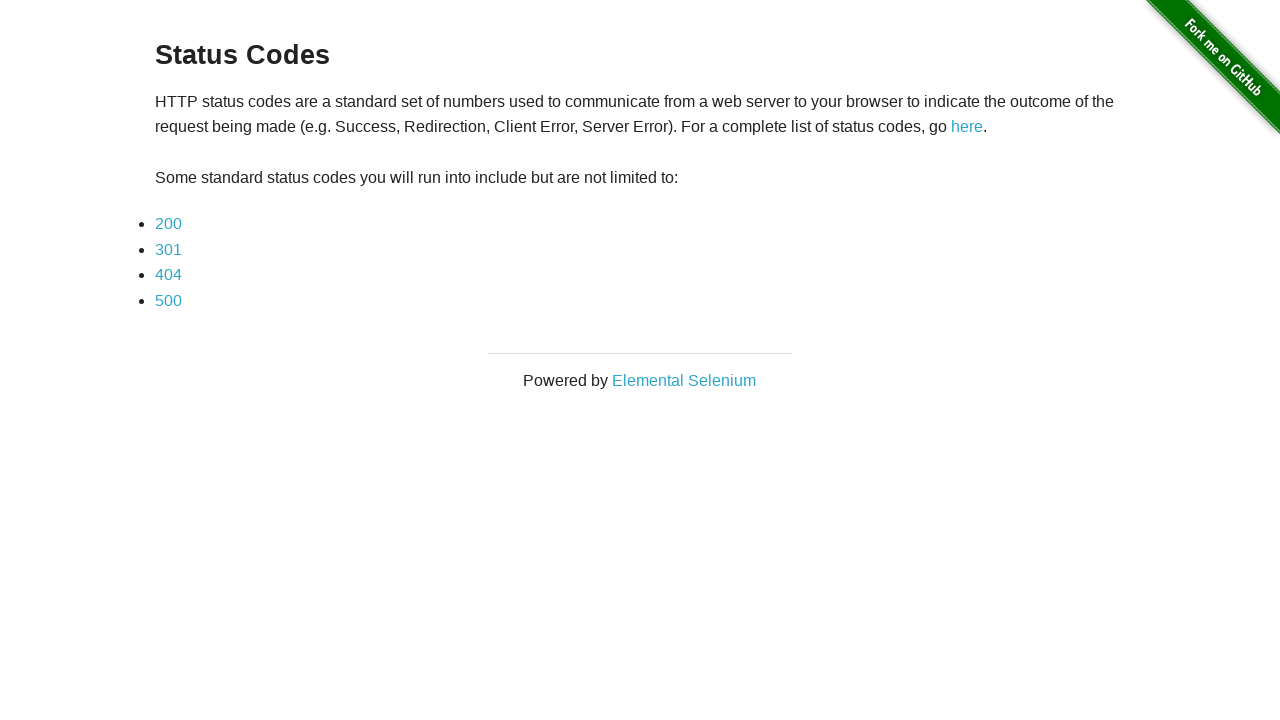

Navigated to status code page: http://the-internet.herokuapp.com/status_codes/200
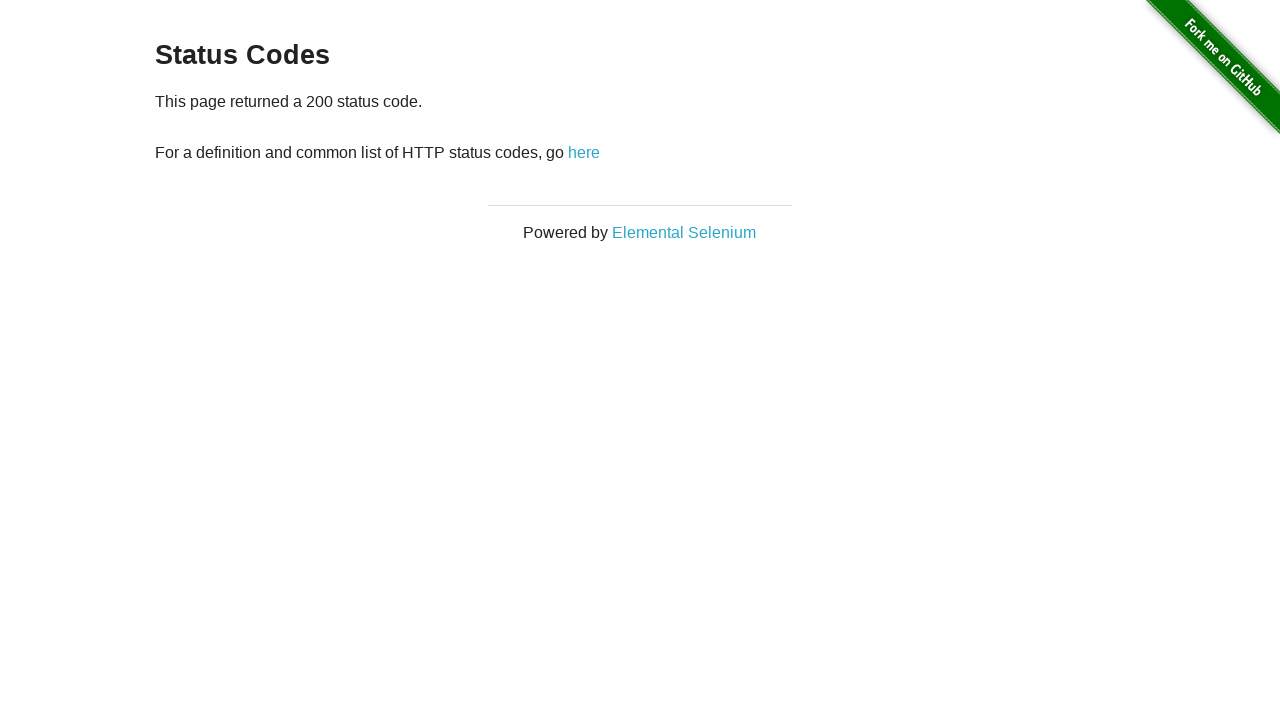

Navigated back to status codes main page
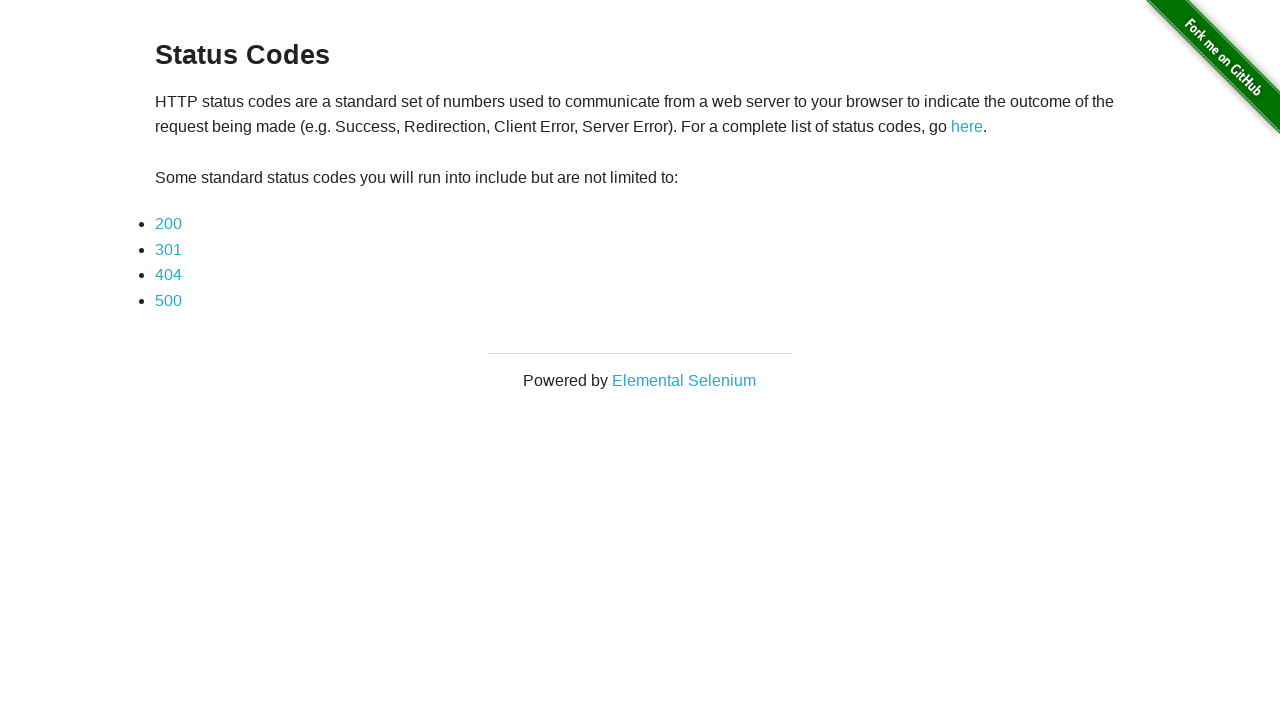

Navigated to status code page: http://the-internet.herokuapp.com/status_codes/301
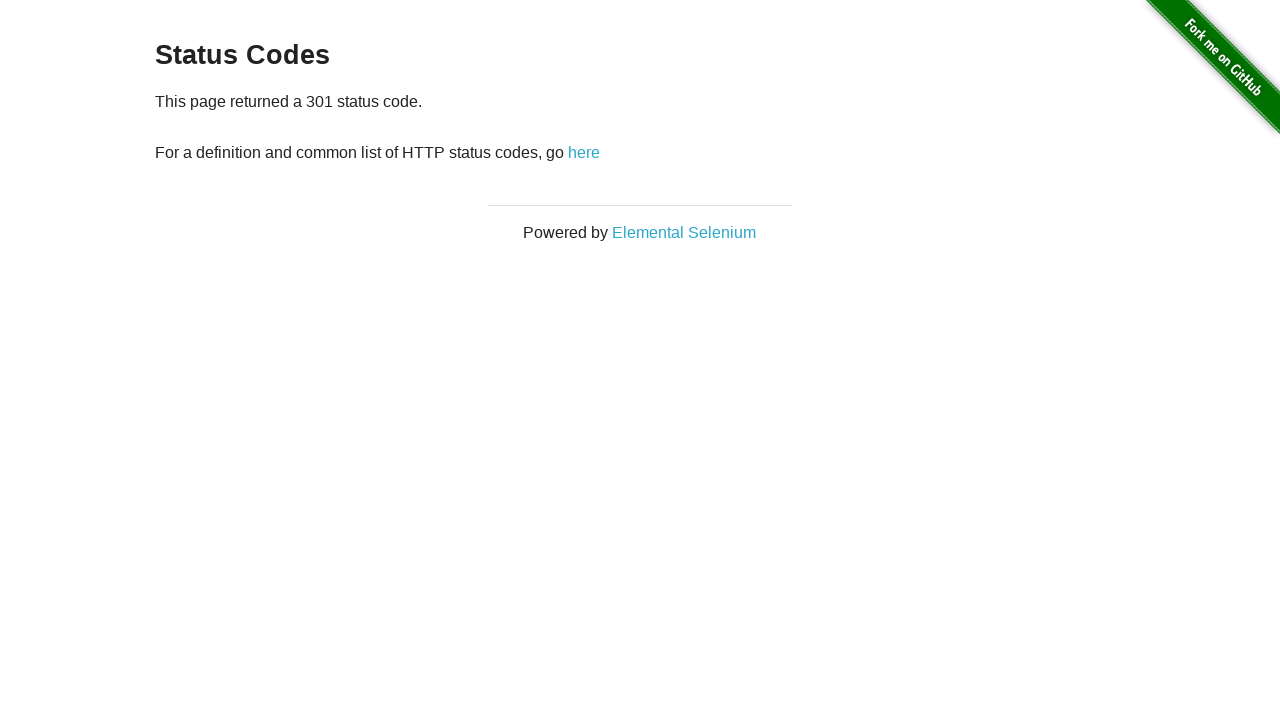

Navigated back to status codes main page
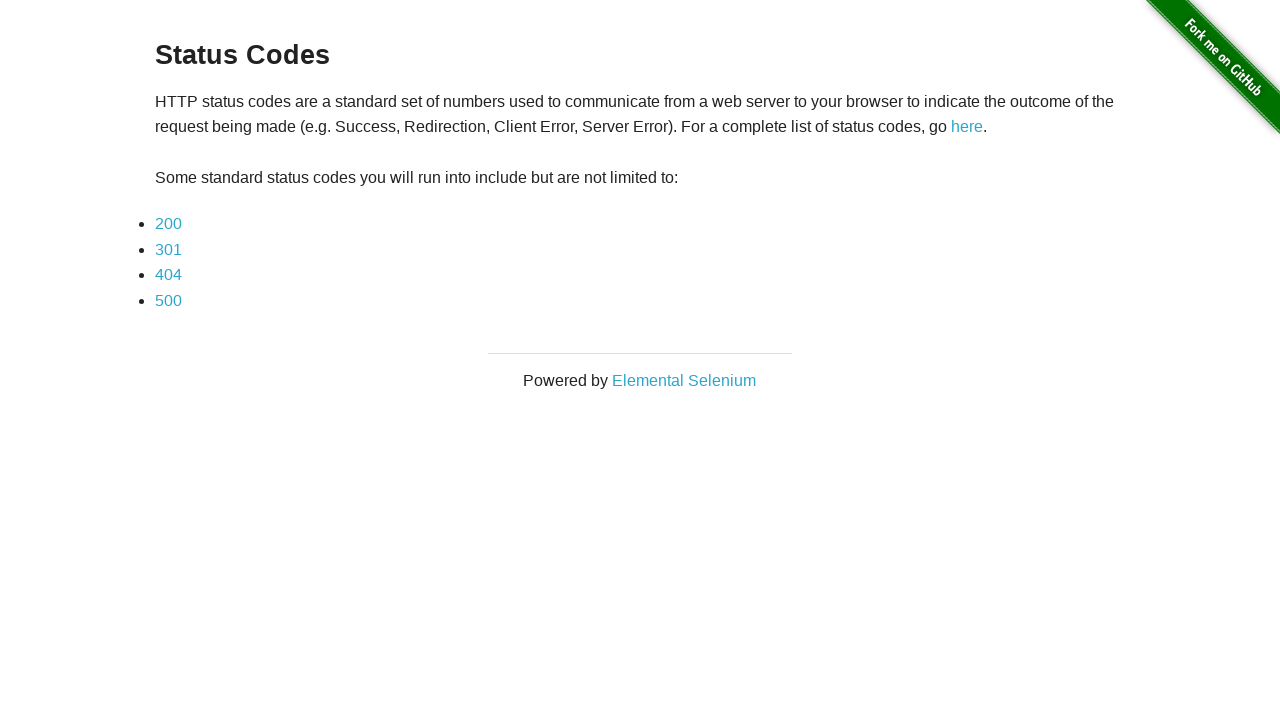

Navigated to status code page: http://the-internet.herokuapp.com/status_codes/404
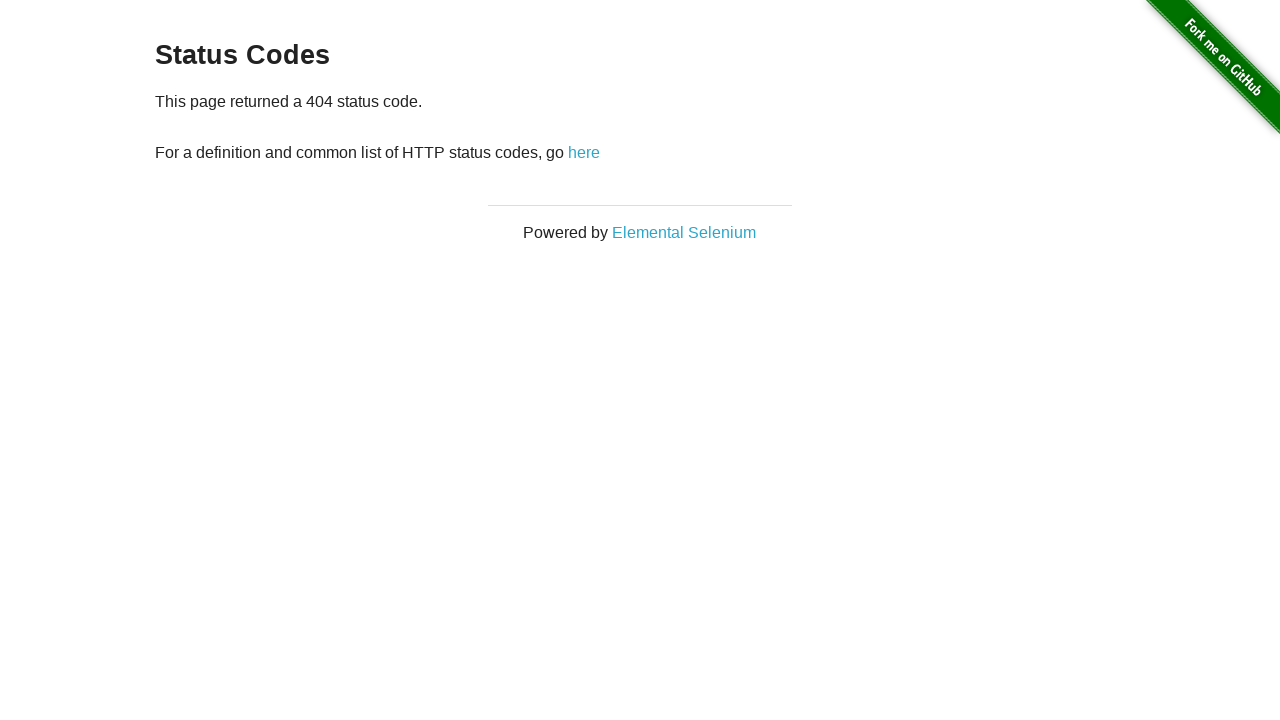

Navigated back to status codes main page
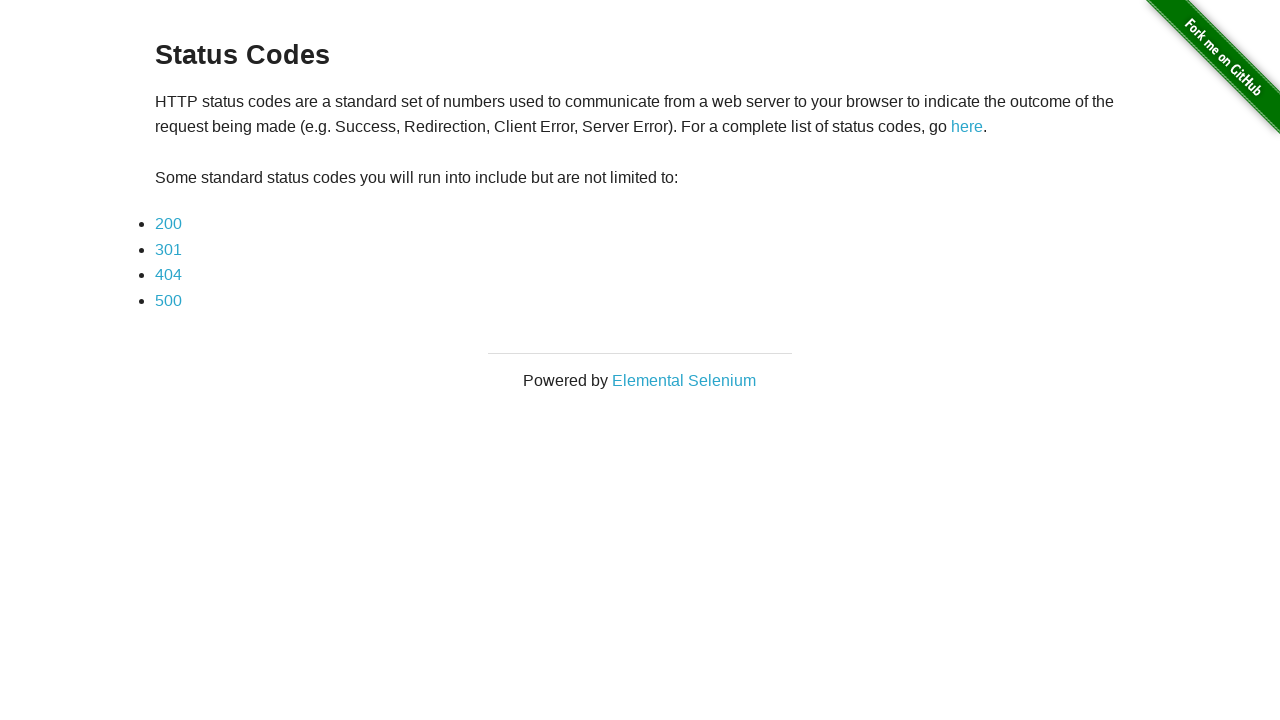

Navigated to status code page: http://the-internet.herokuapp.com/status_codes/500
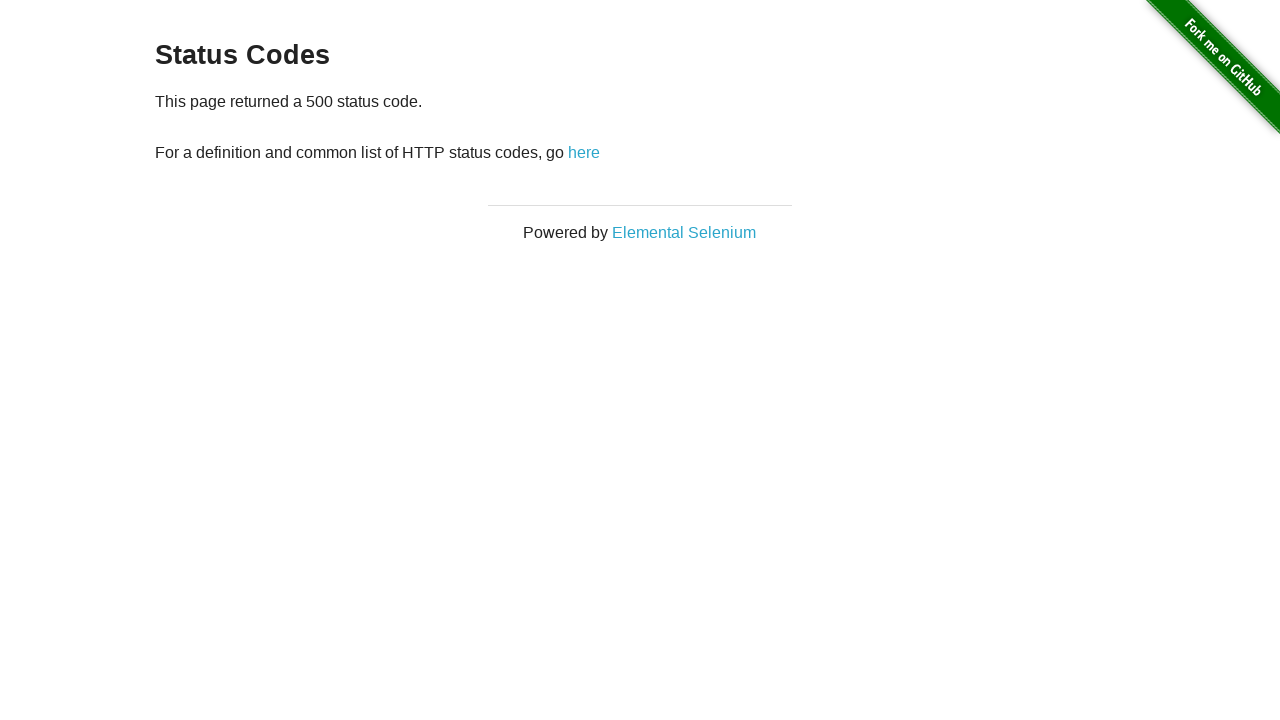

Navigated back to status codes main page
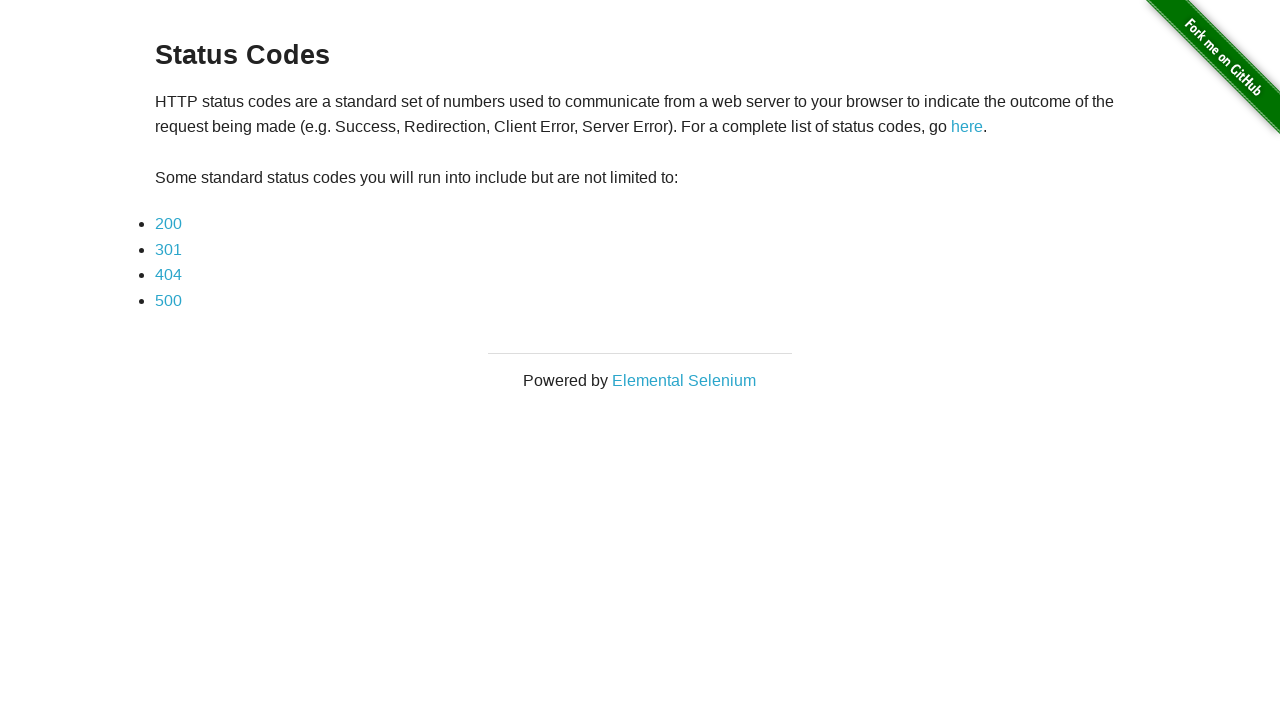

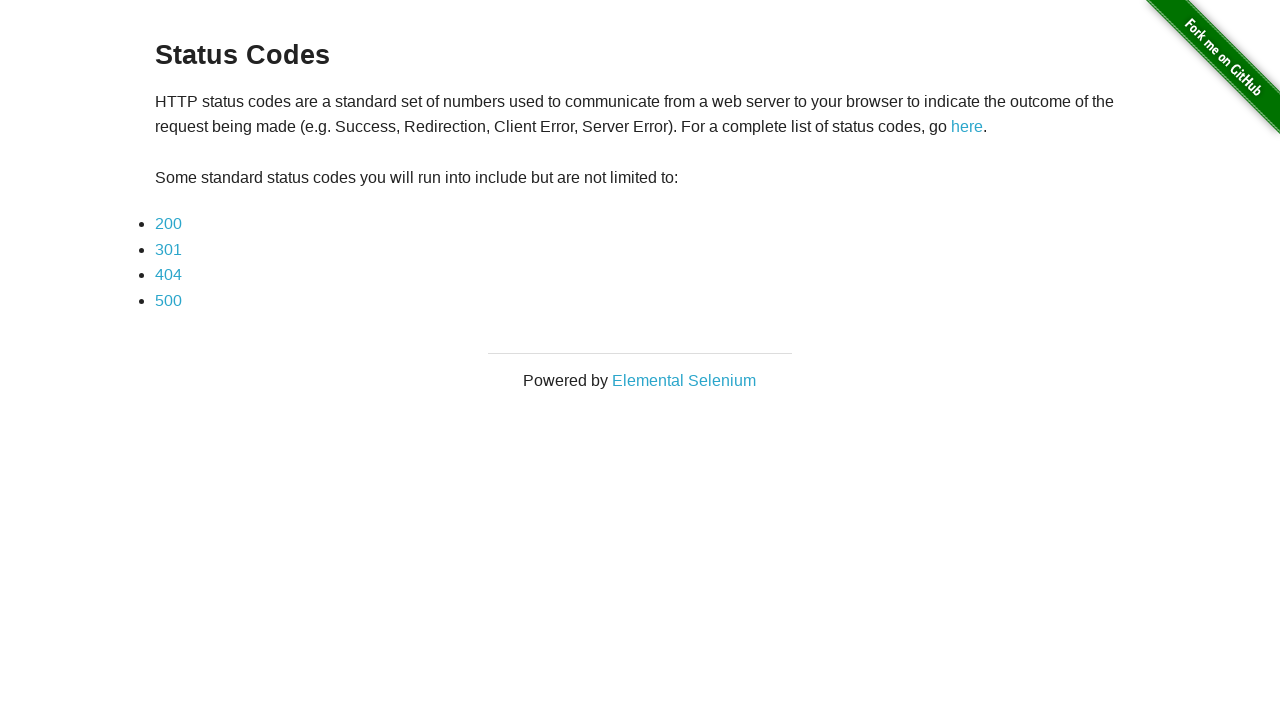